Navigates to Playwright documentation site with a custom viewport size and verifies the page title contains "Playwright"

Starting URL: https://playwright.dev/

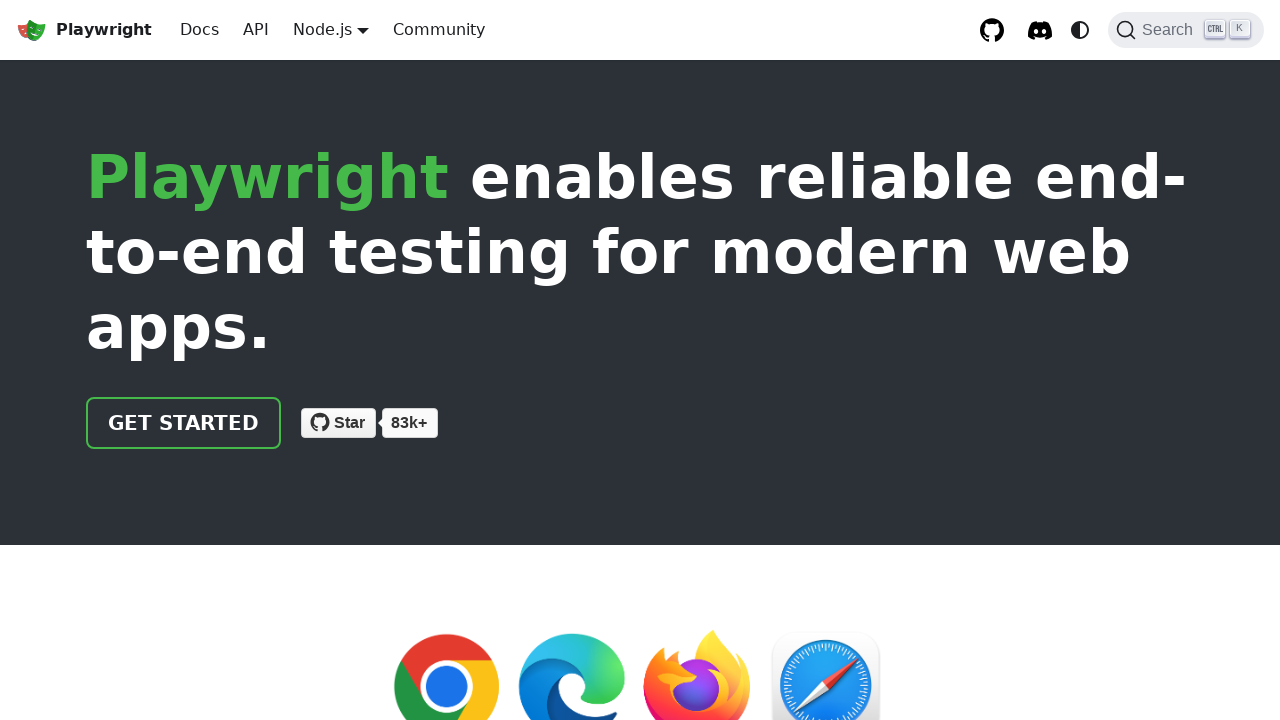

Set custom viewport size to 200x1200
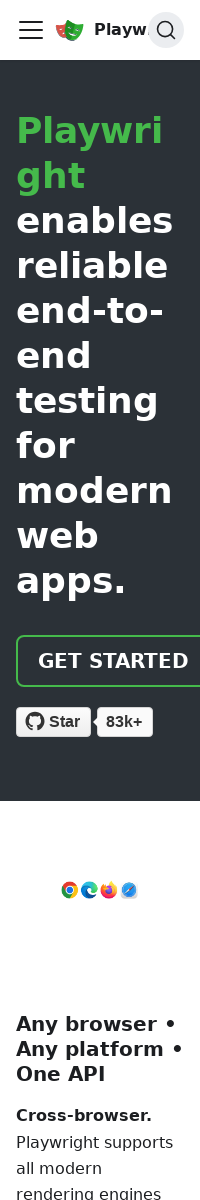

Verified page title contains 'Playwright'
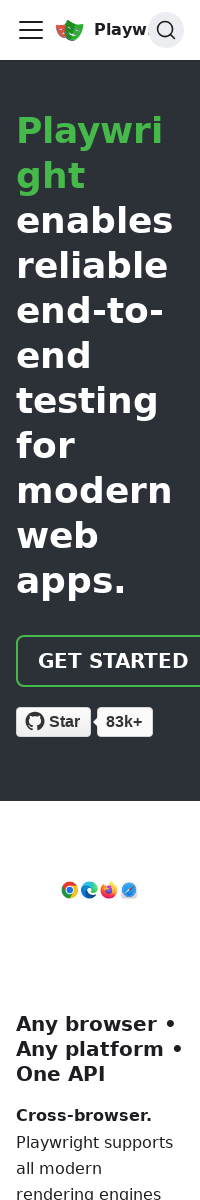

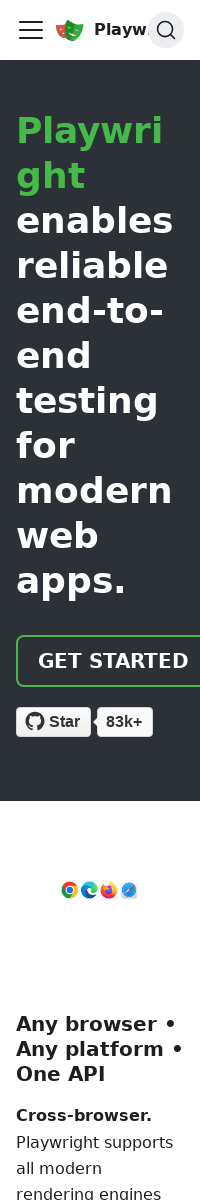